Tests hover action functionality by moving the mouse over the "Contribute" link on the jQuery UI website

Starting URL: https://jqueryui.com/

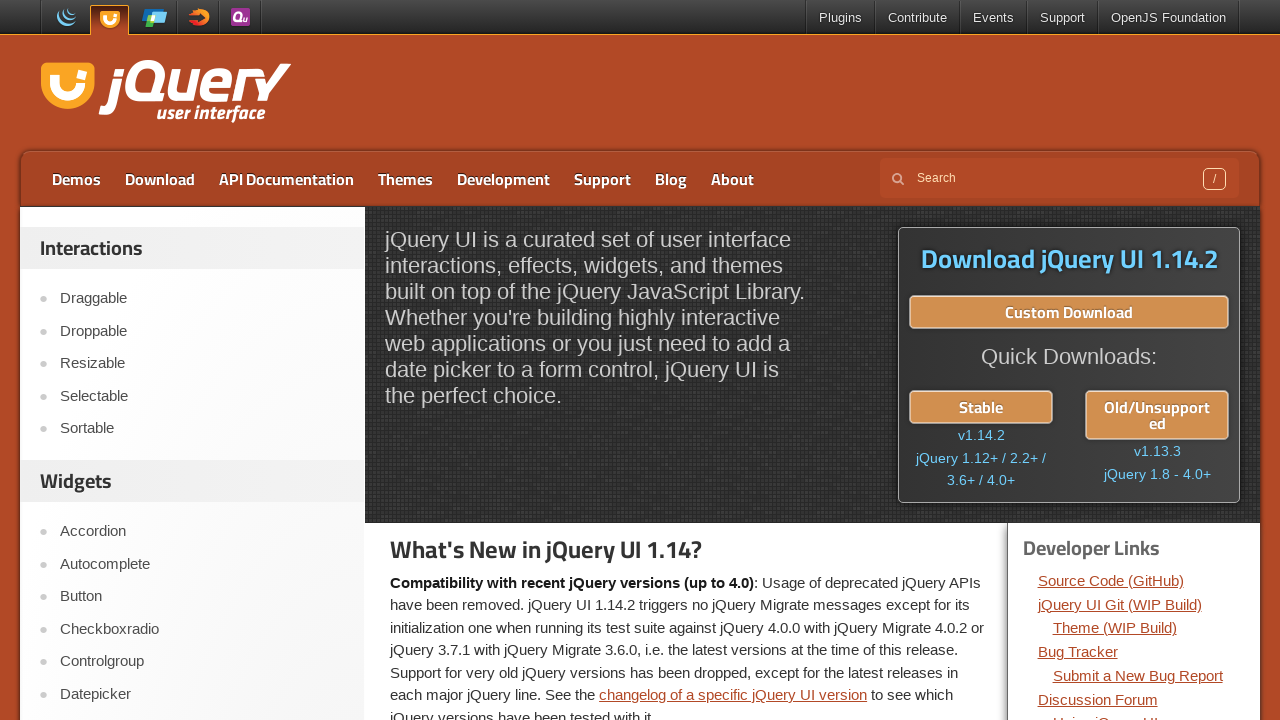

Navigated to jQuery UI website
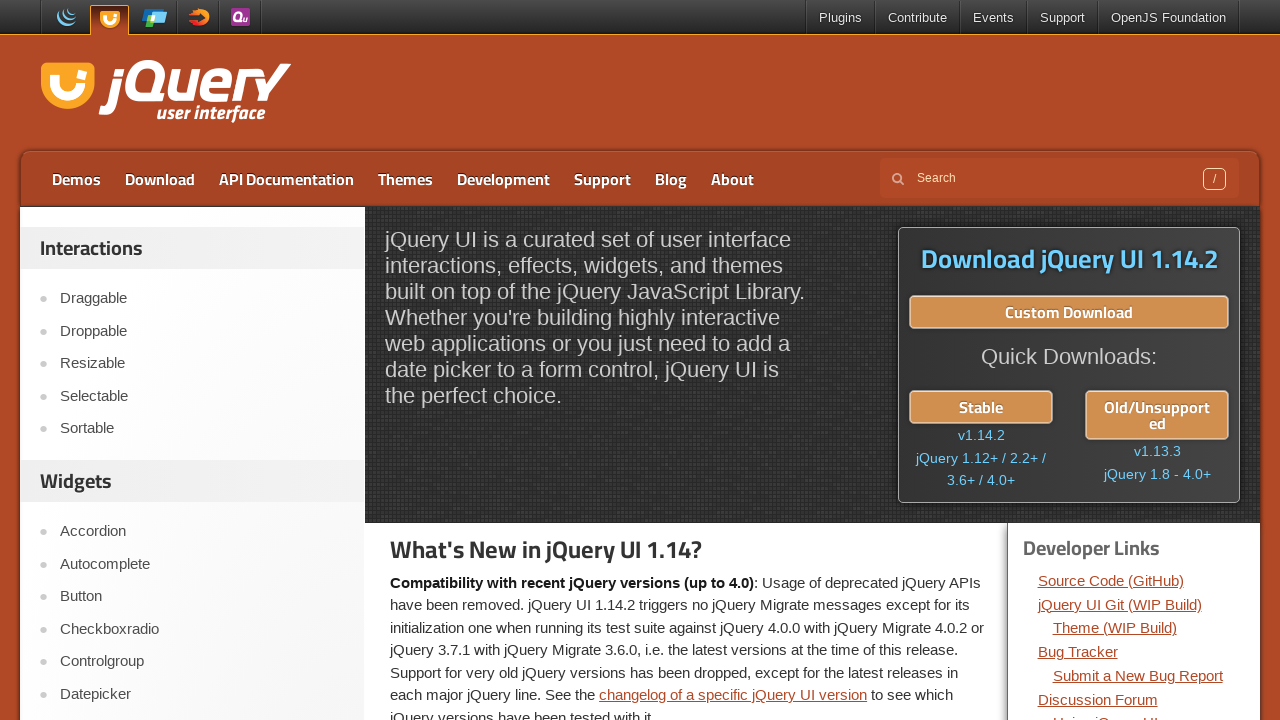

Located the Contribute link
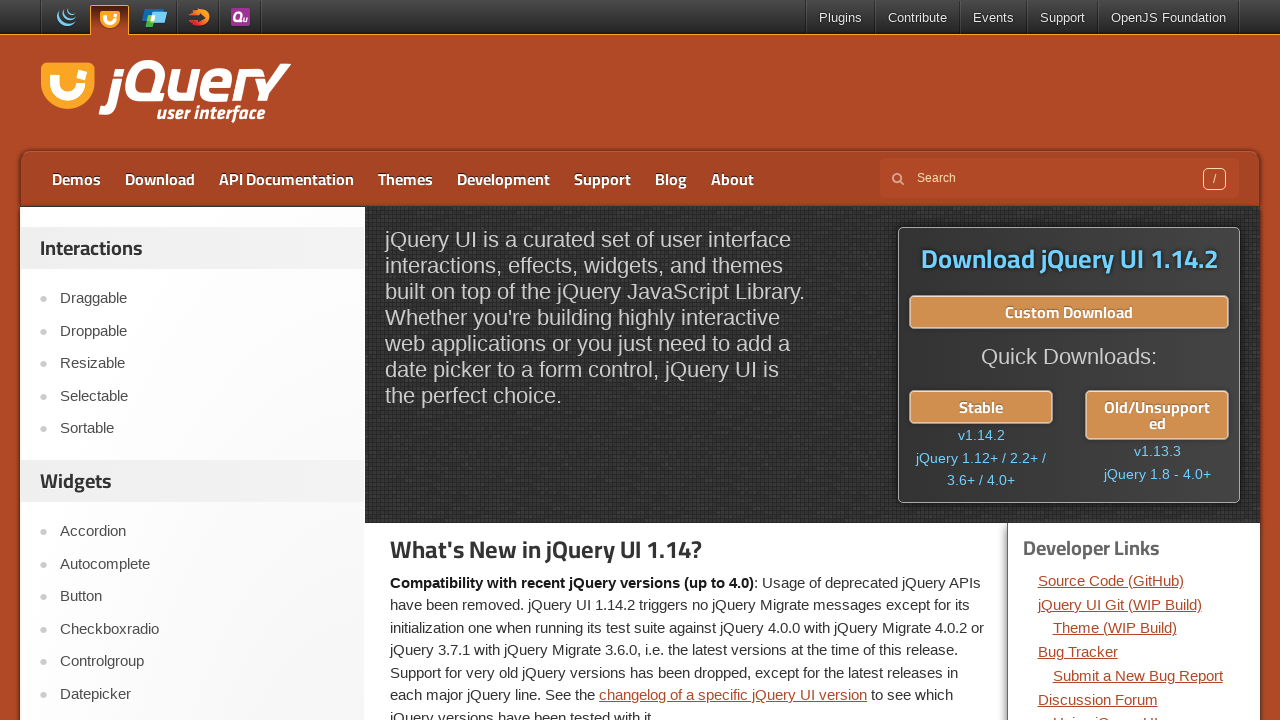

Hovered over the Contribute link at (918, 18) on internal:text="Contribute"s
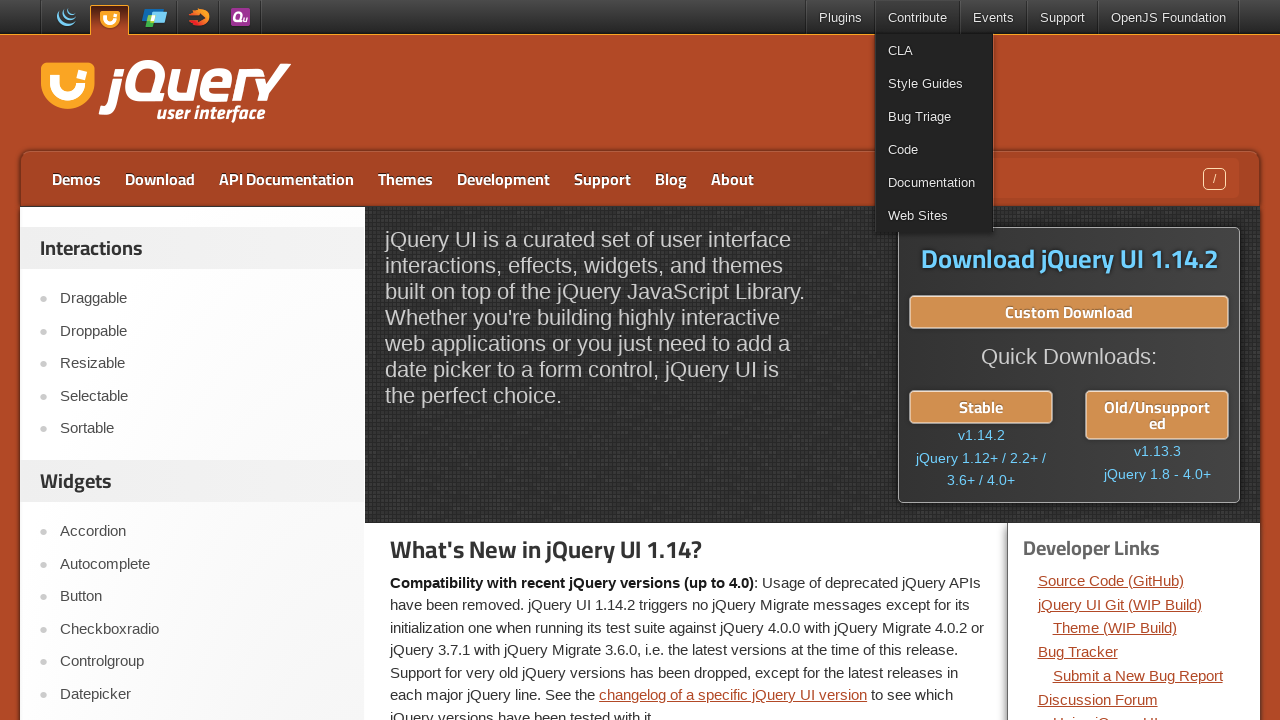

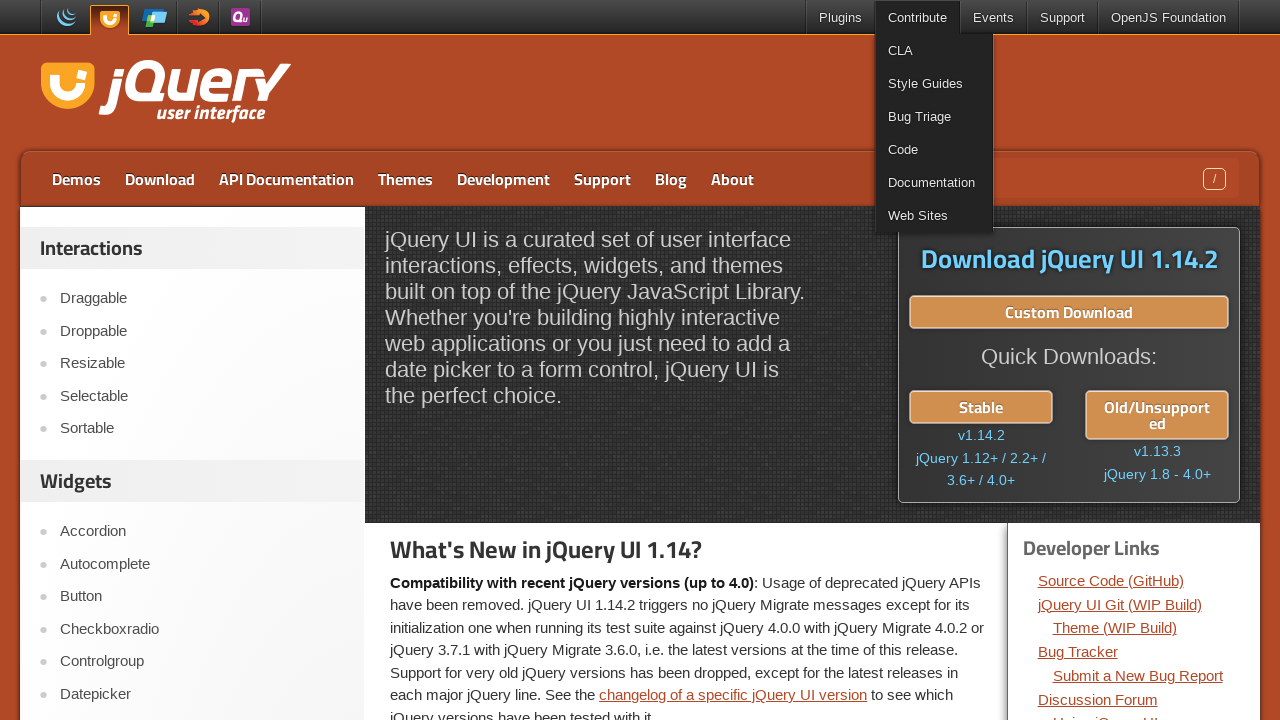